Navigates to a website and retrieves basic page information including title, page source, and current URL

Starting URL: http://www.sentia.in

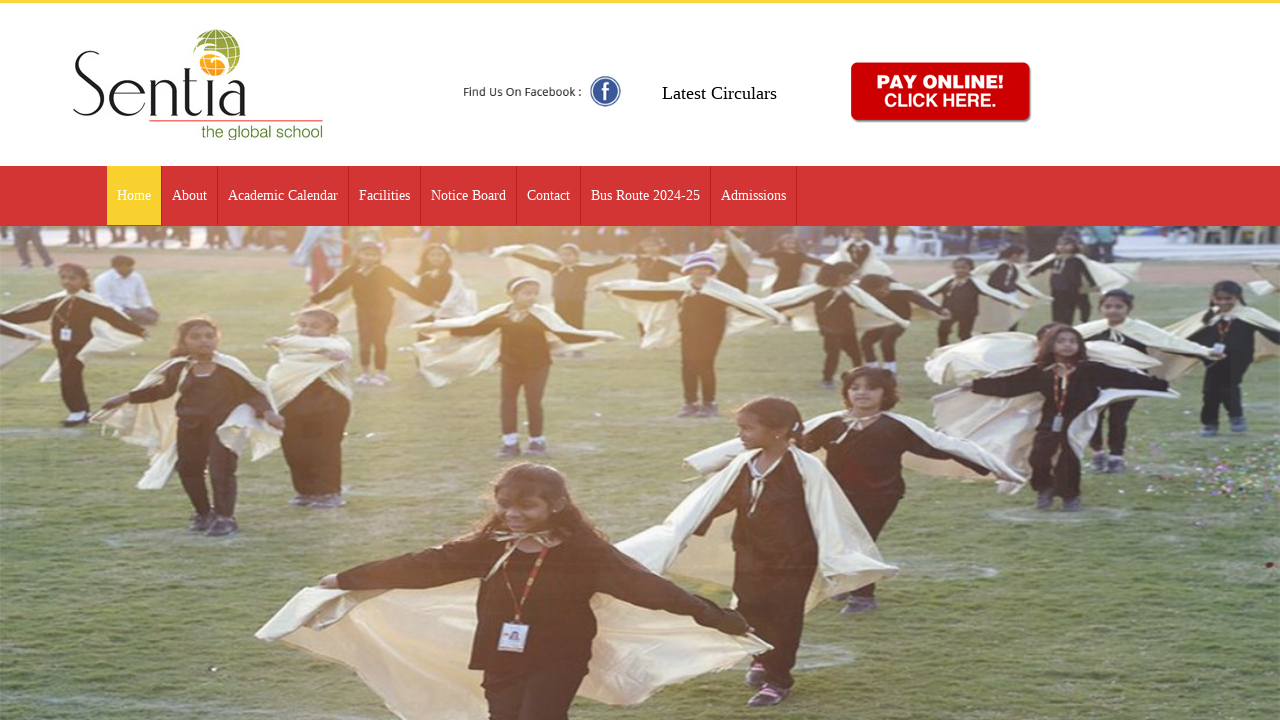

Waited for page to reach domcontentloaded state
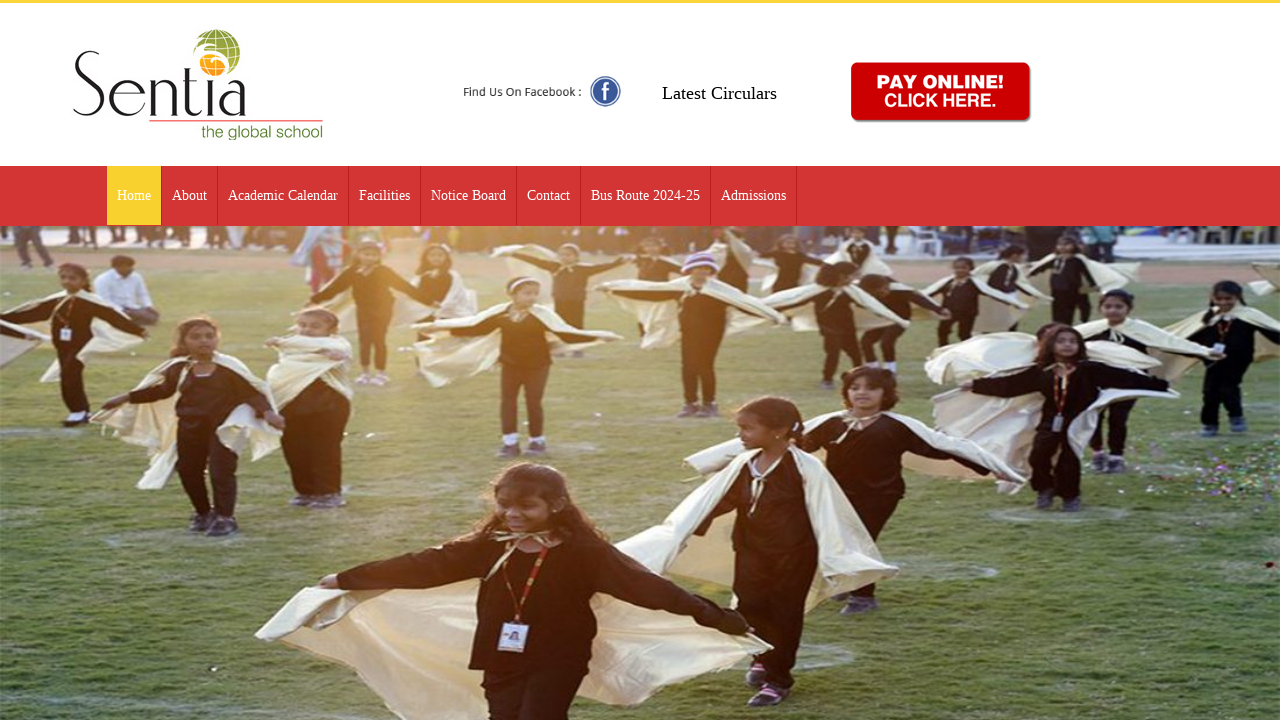

Retrieved page title: 'Sentia'
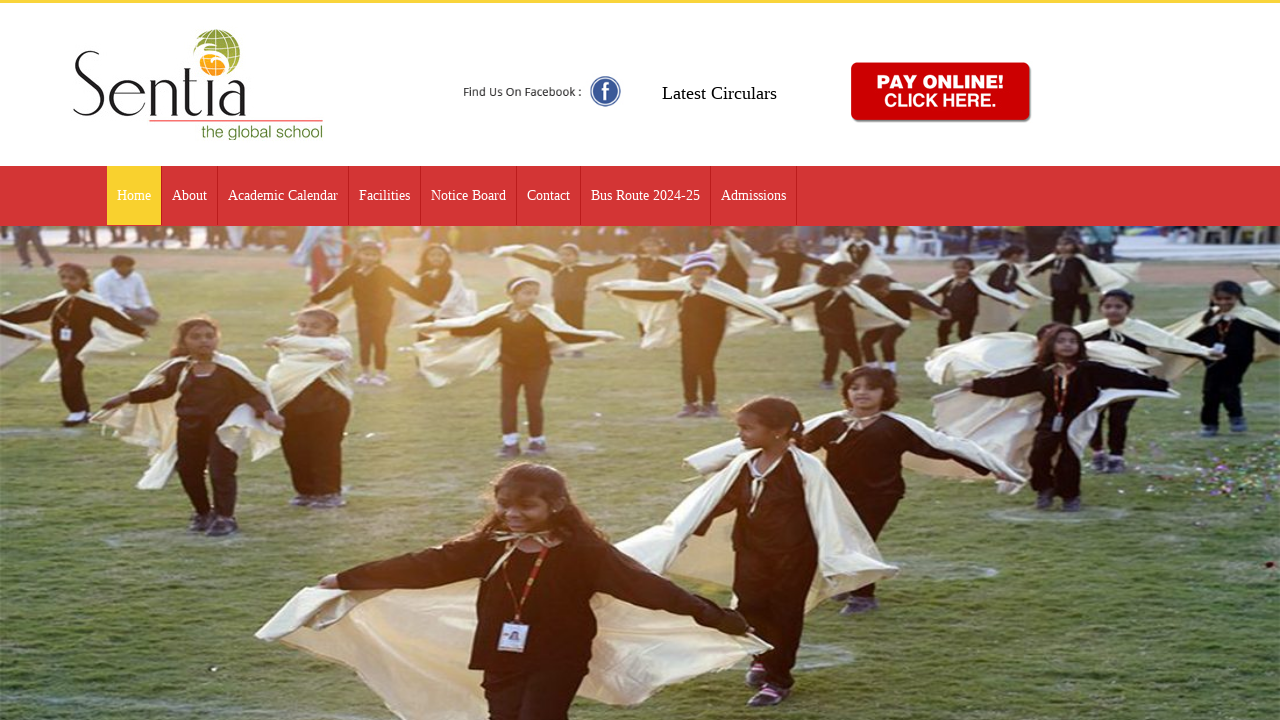

Retrieved current URL: 'http://www.sentia.in/'
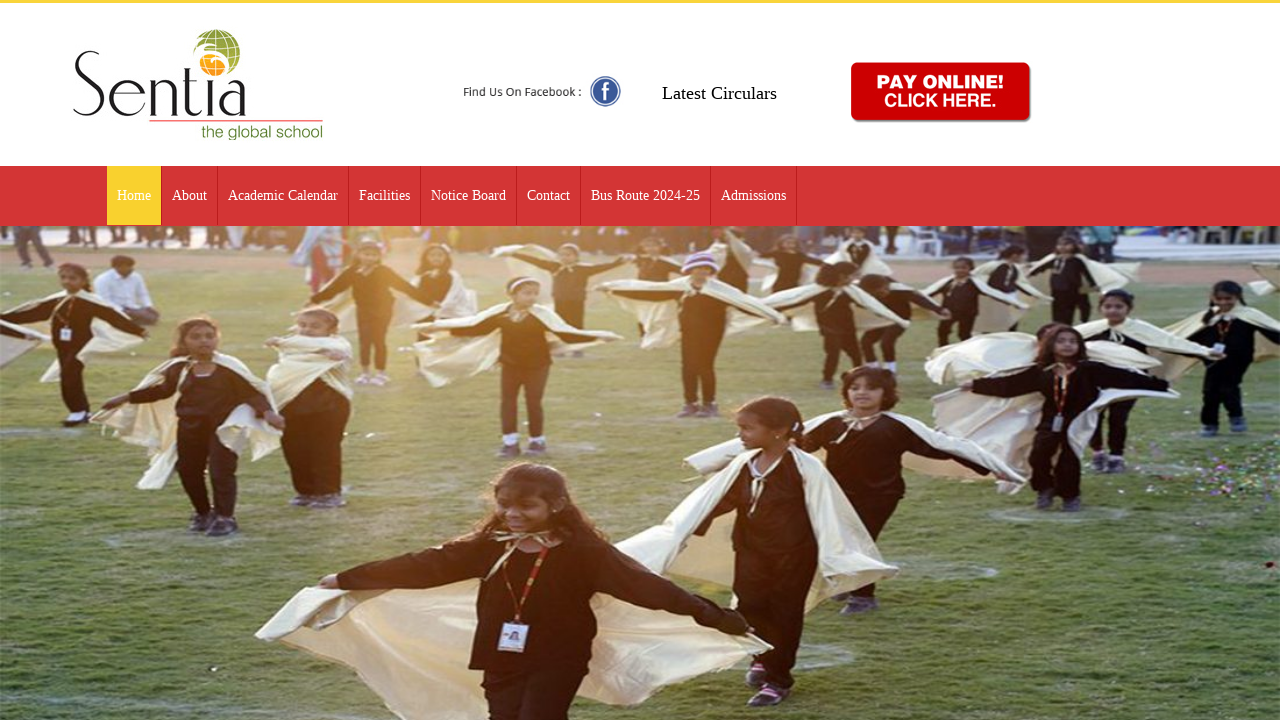

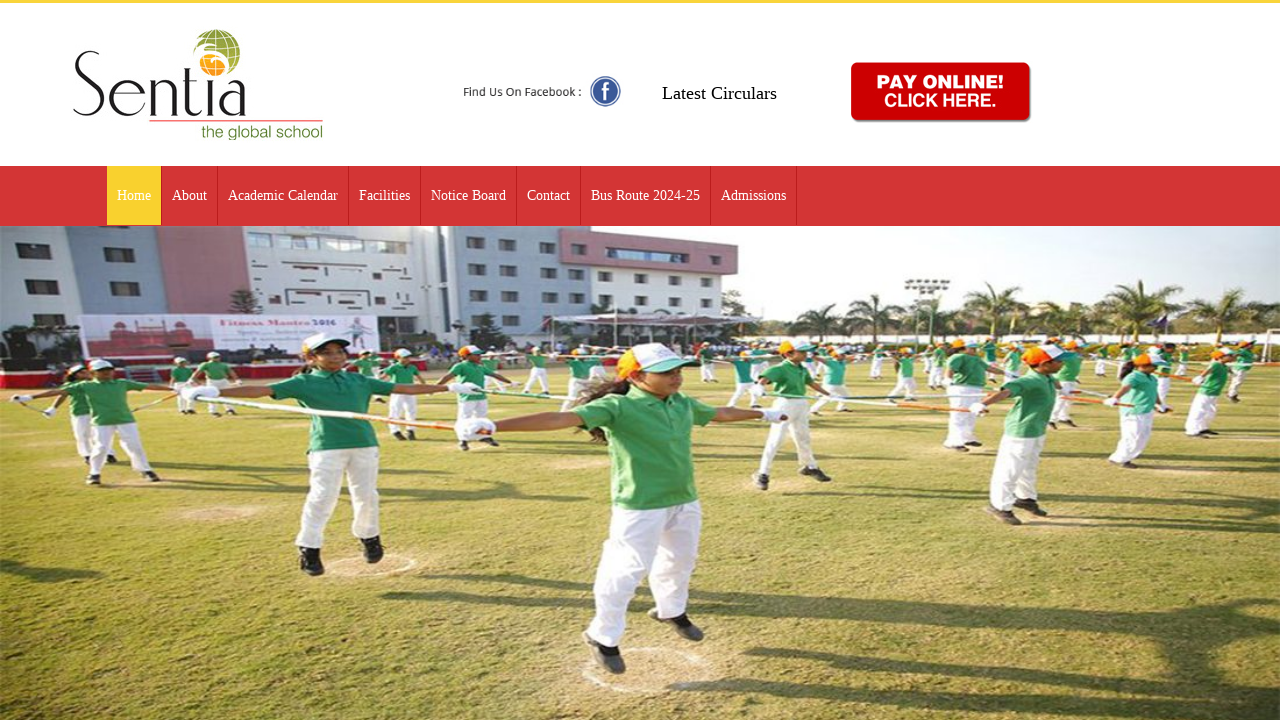